Tests jQuery UI sortable functionality by dragging and dropping list items to reorder them in reverse order

Starting URL: https://jqueryui.com/sortable

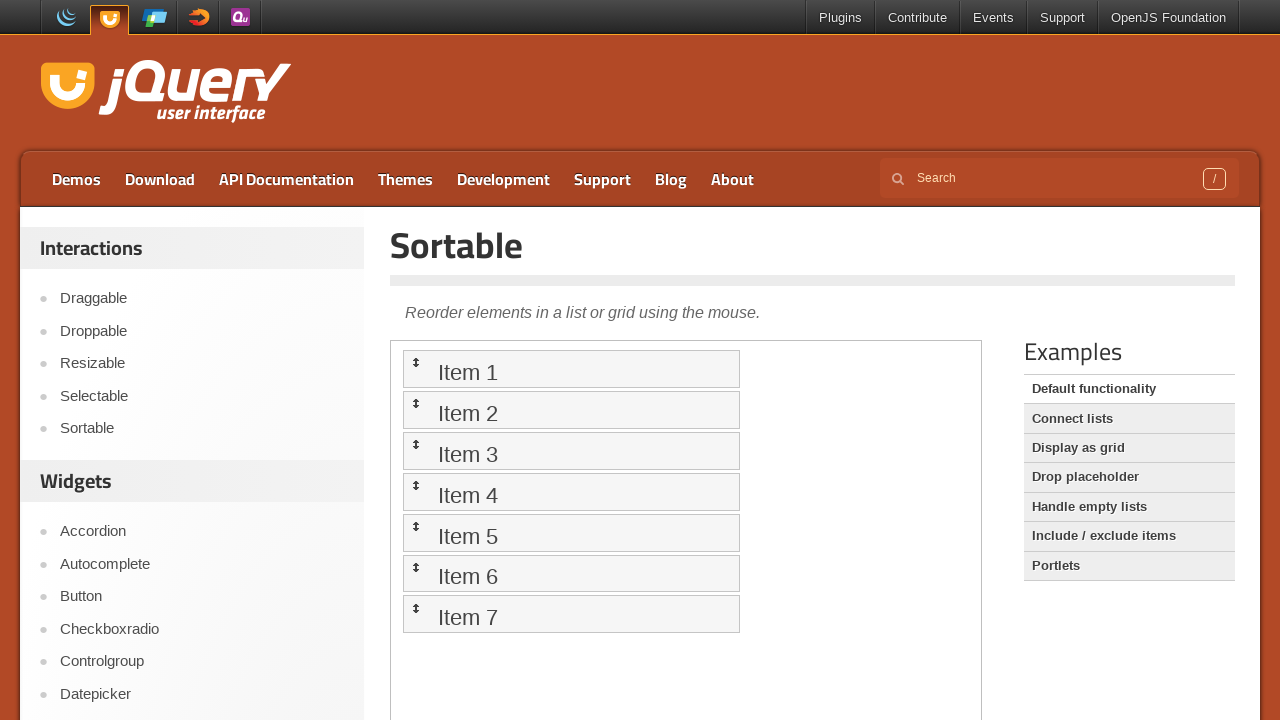

Located iframe containing sortable demo
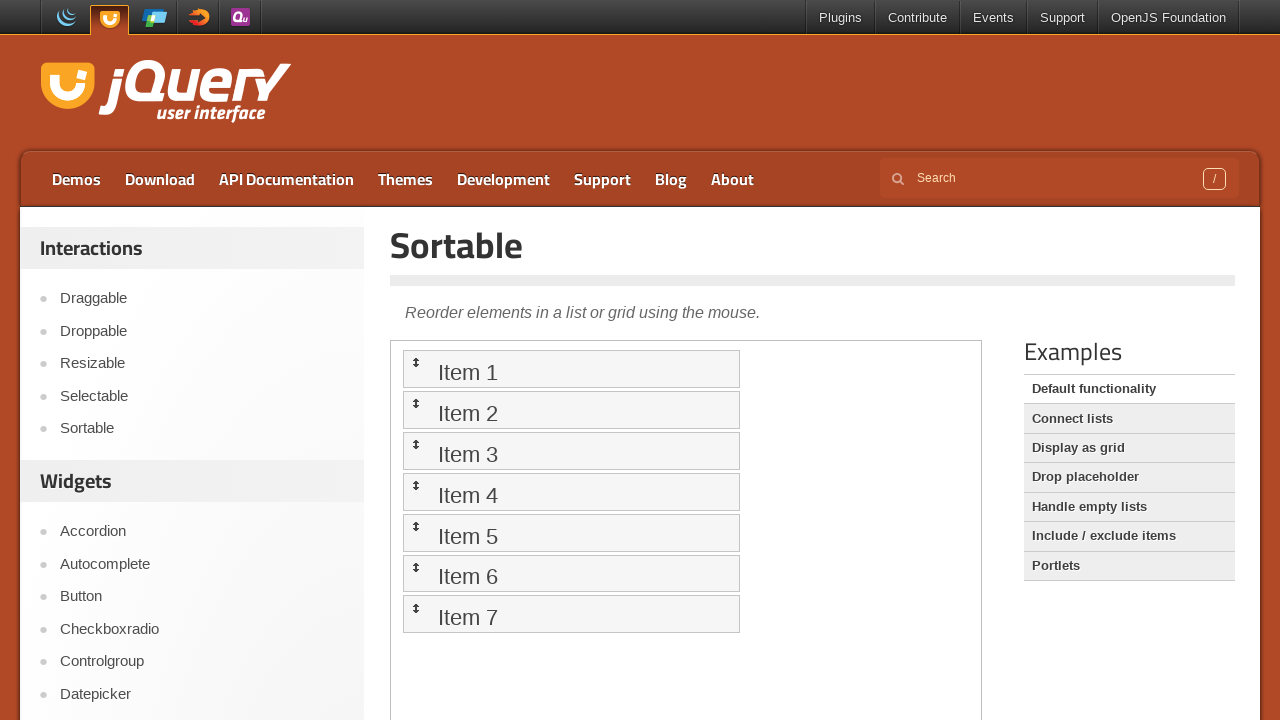

Located sortable list element
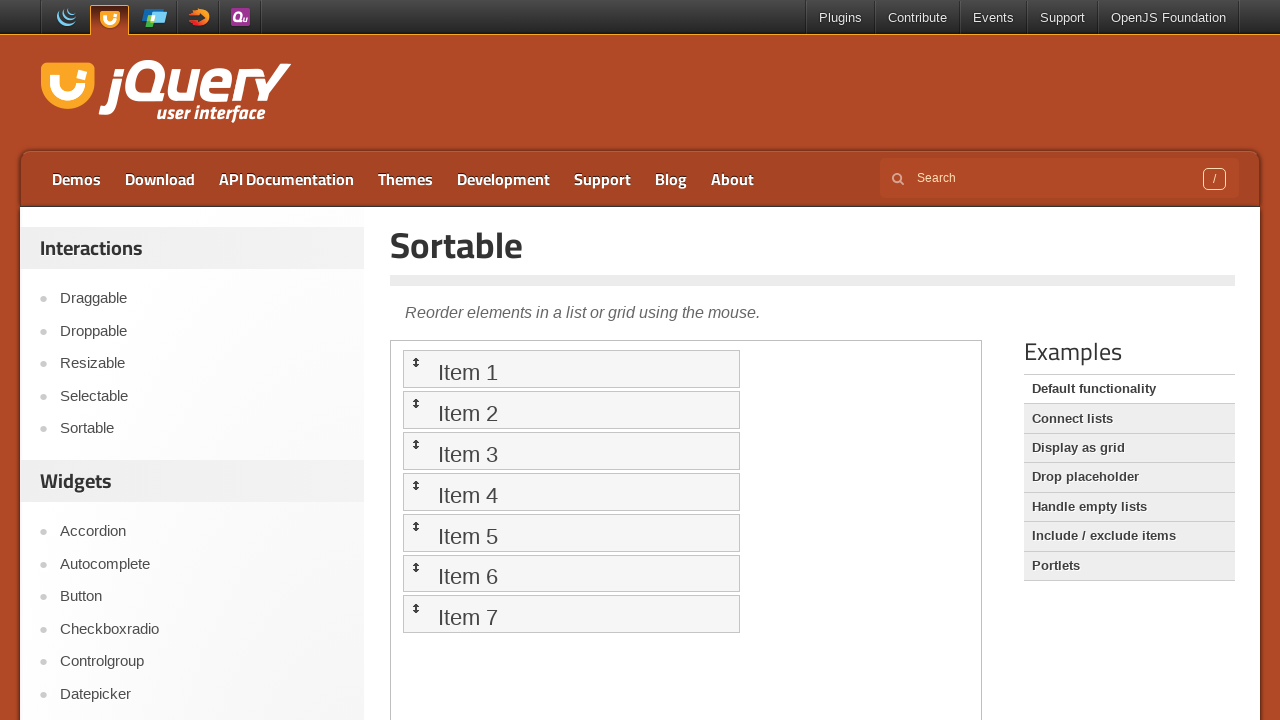

Located first list item
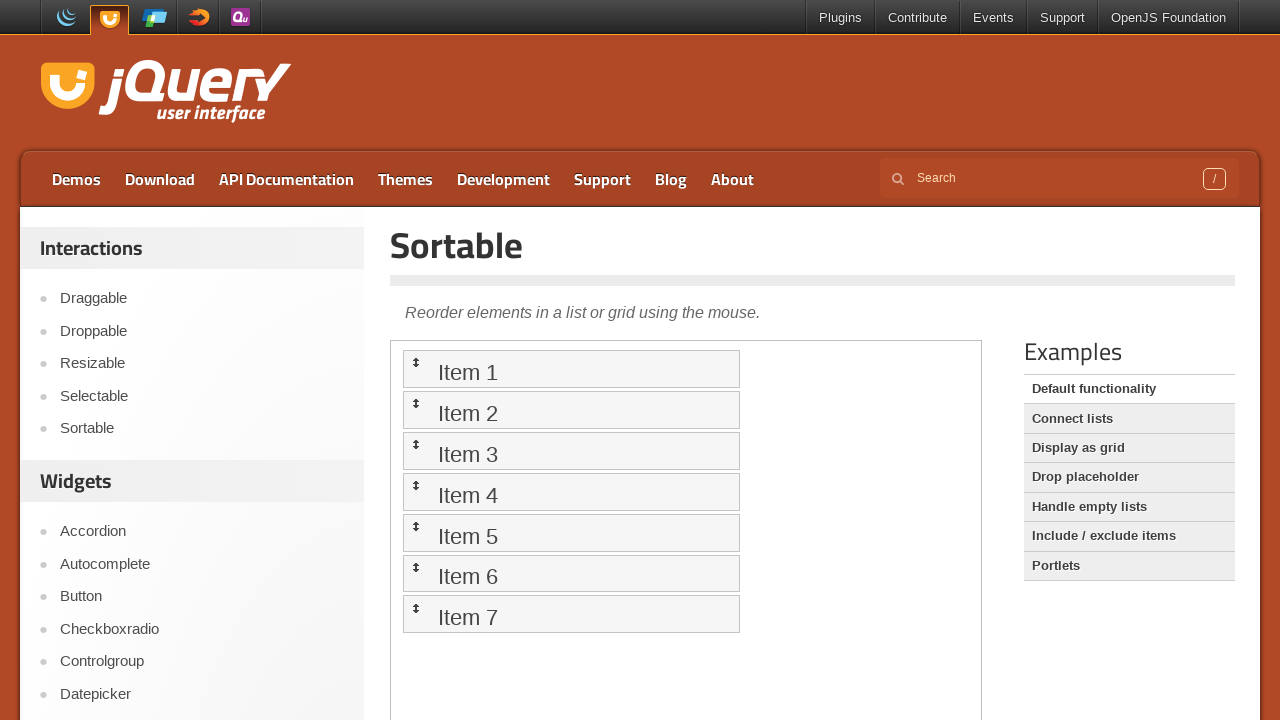

Located second list item
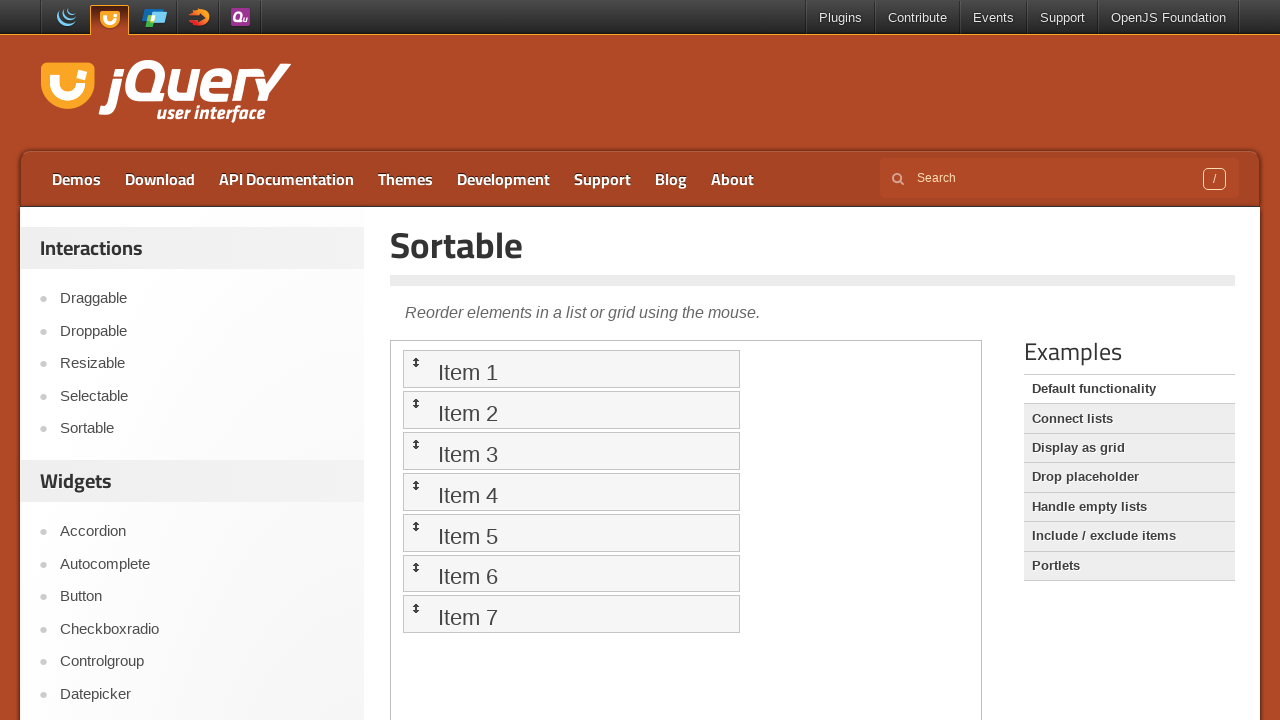

Located third list item
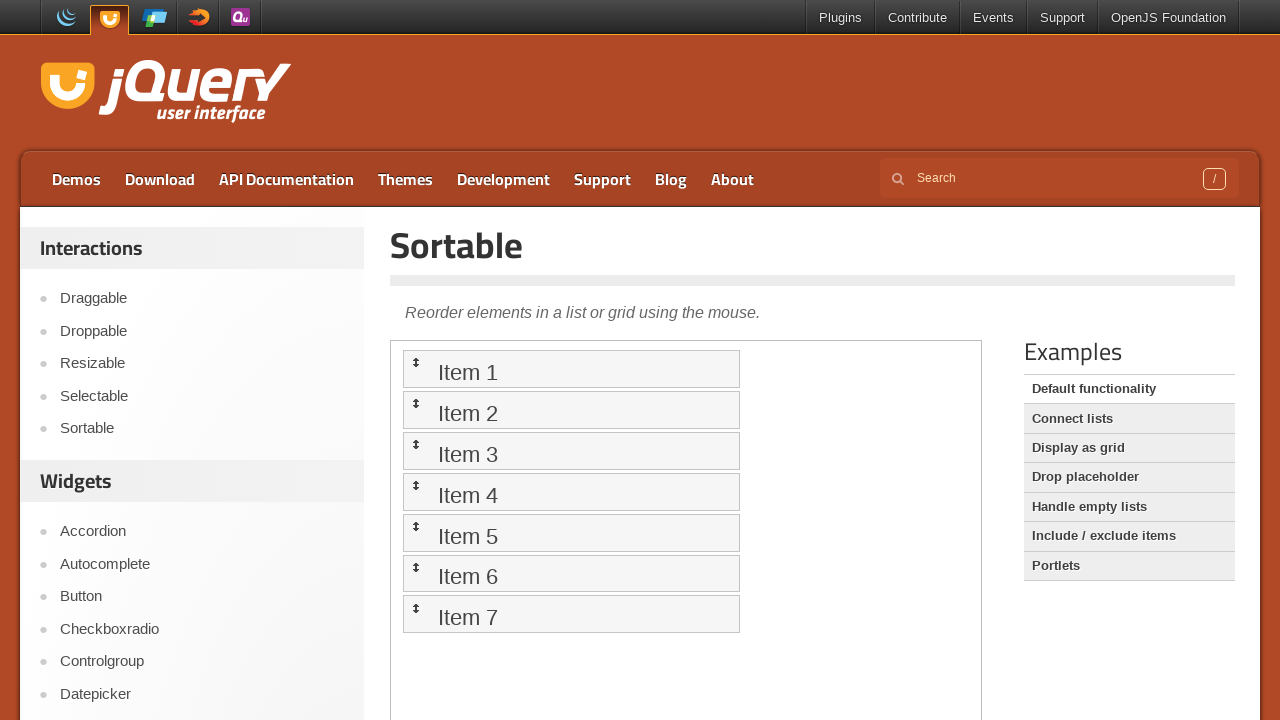

Located fourth list item
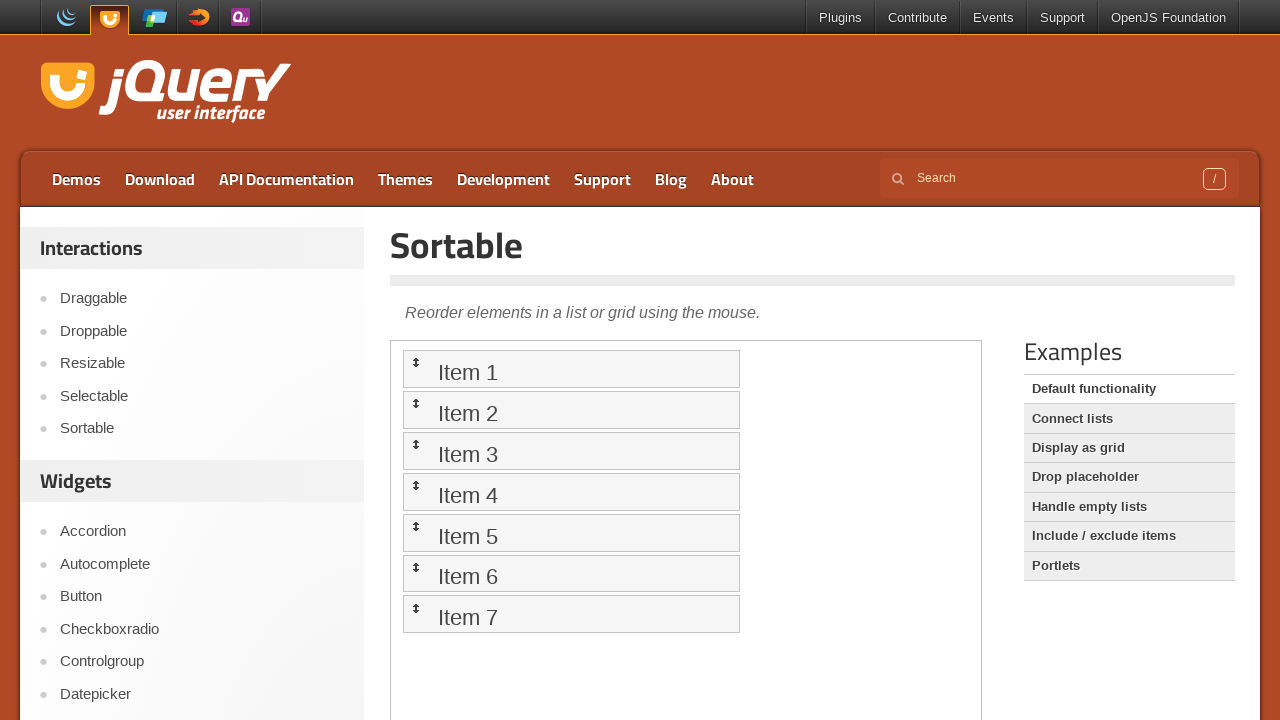

Located fifth list item
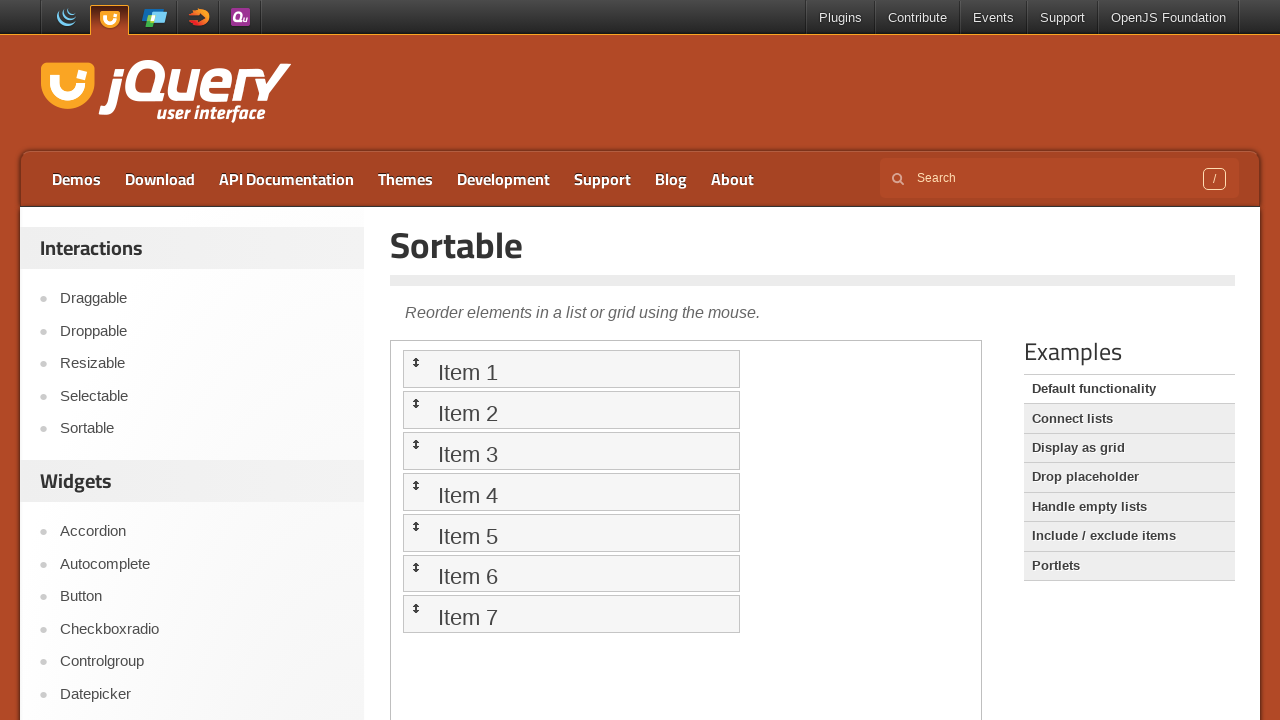

Located sixth list item
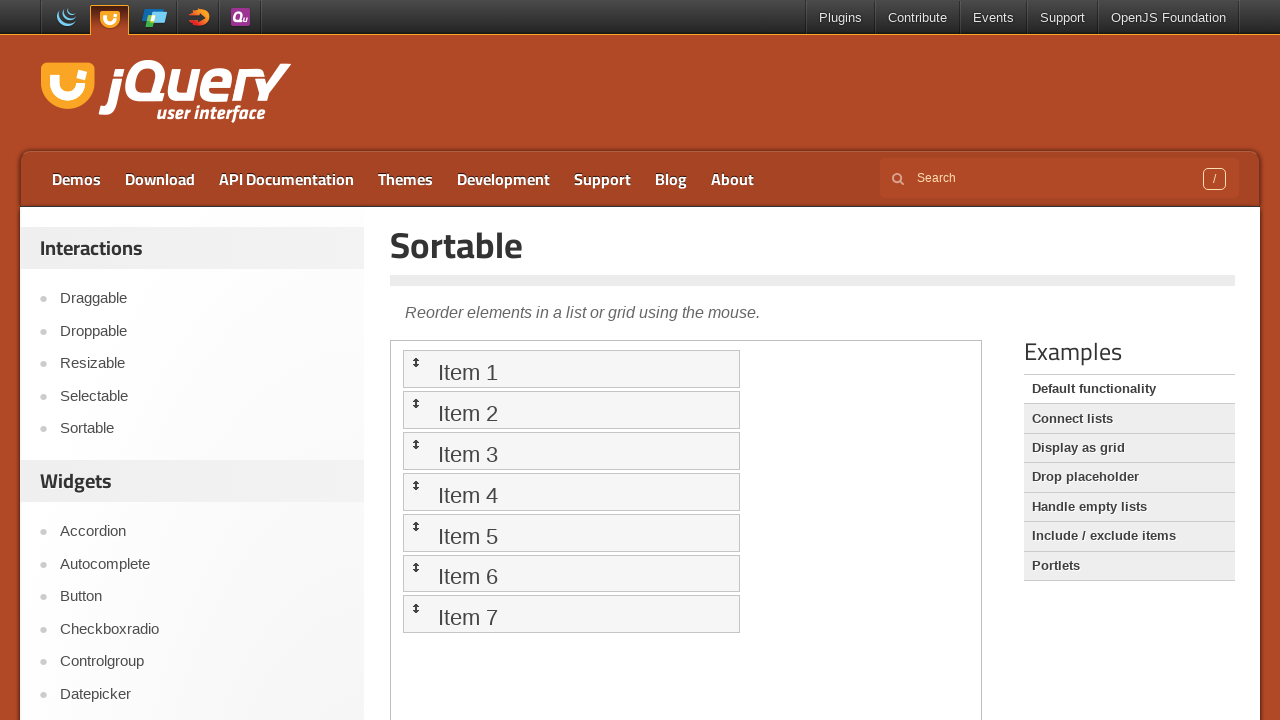

Located seventh list item
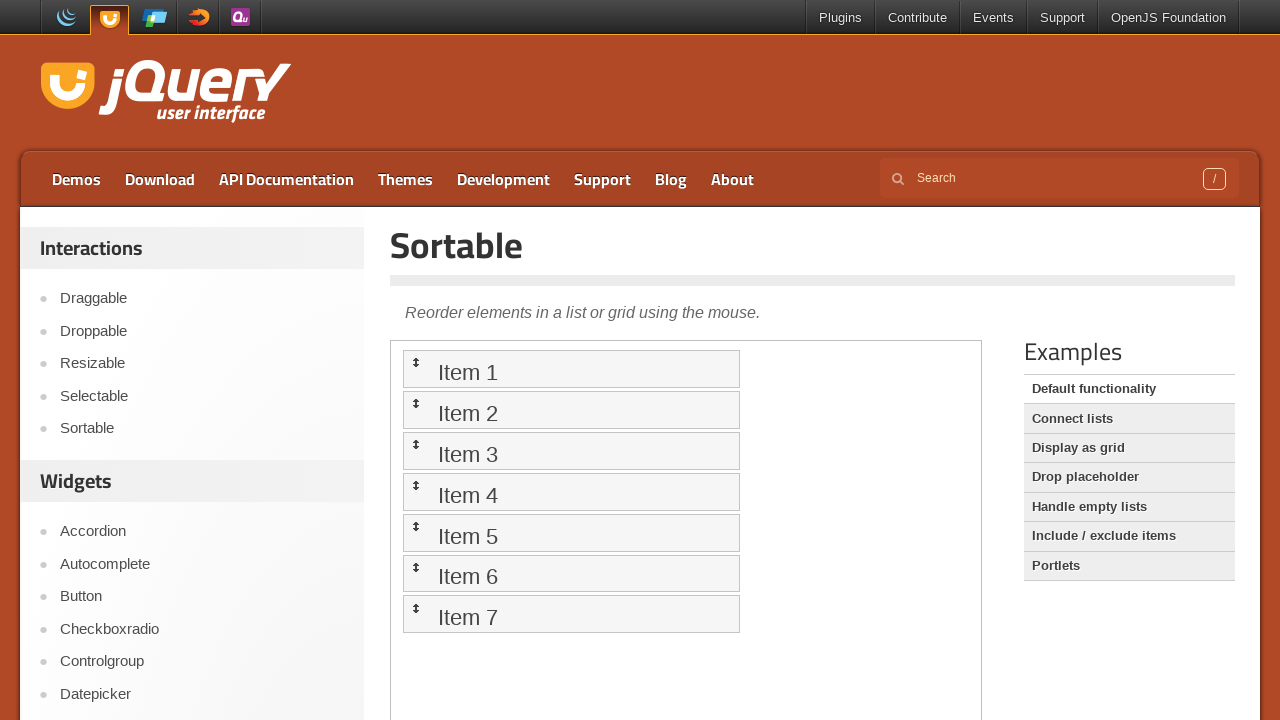

Dragged seventh item to position of first item at (571, 369)
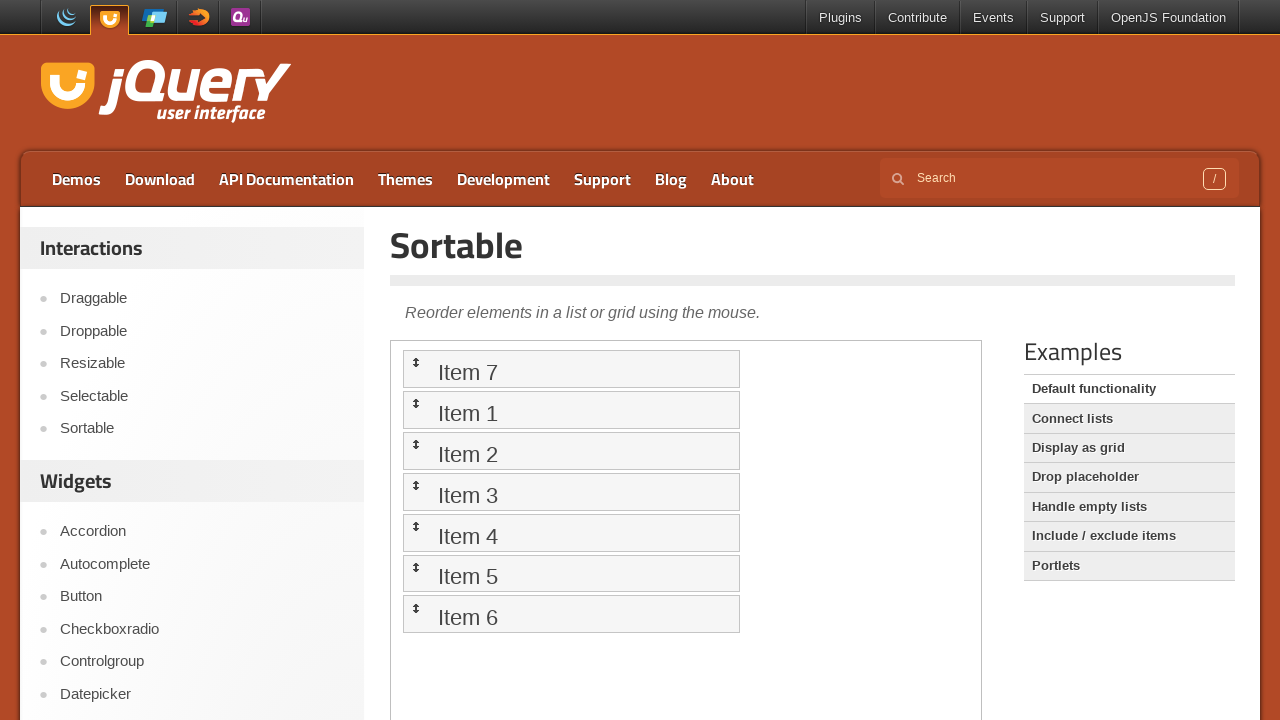

Dragged sixth item to position of first item at (571, 369)
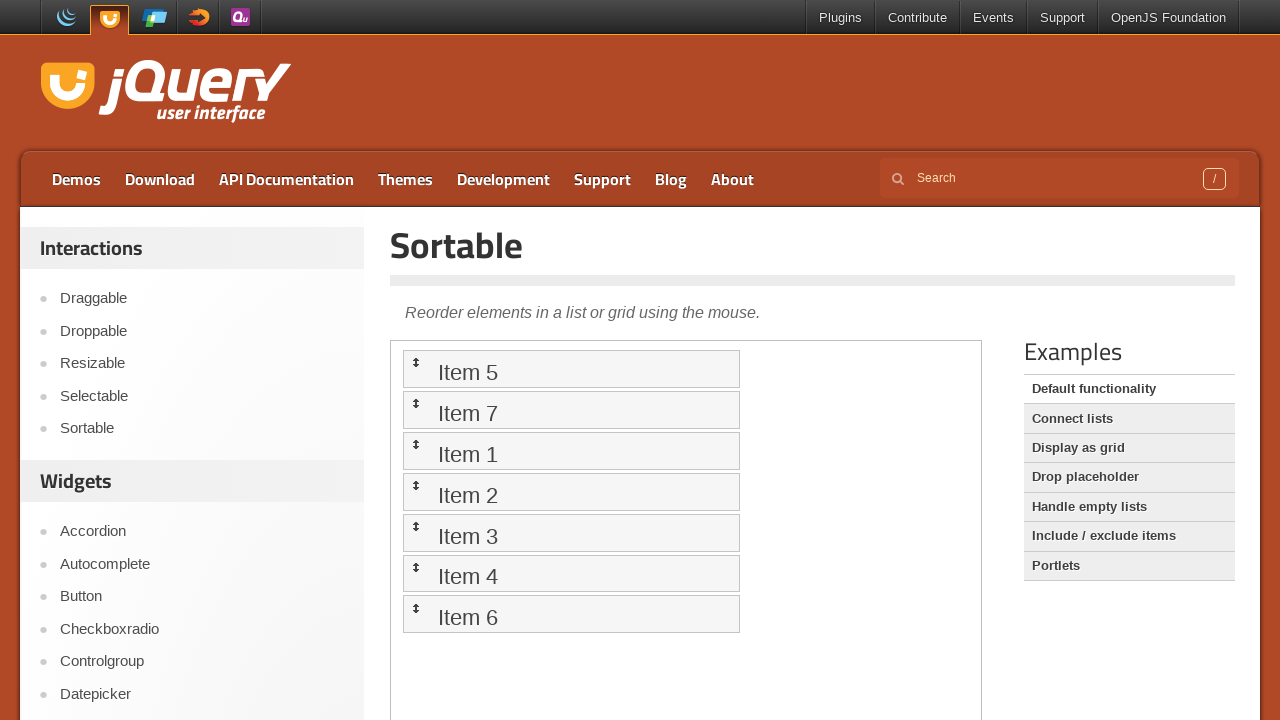

Dragged fifth item to position of first item at (571, 369)
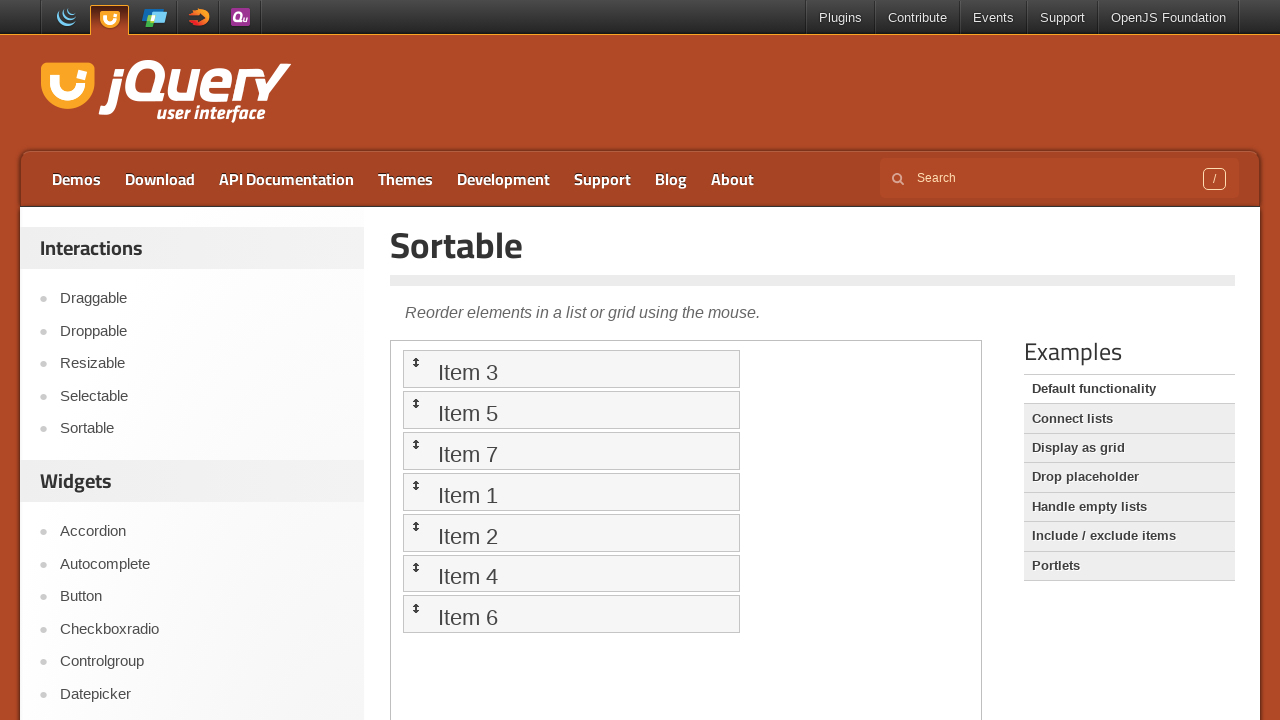

Dragged fourth item to position of first item at (571, 369)
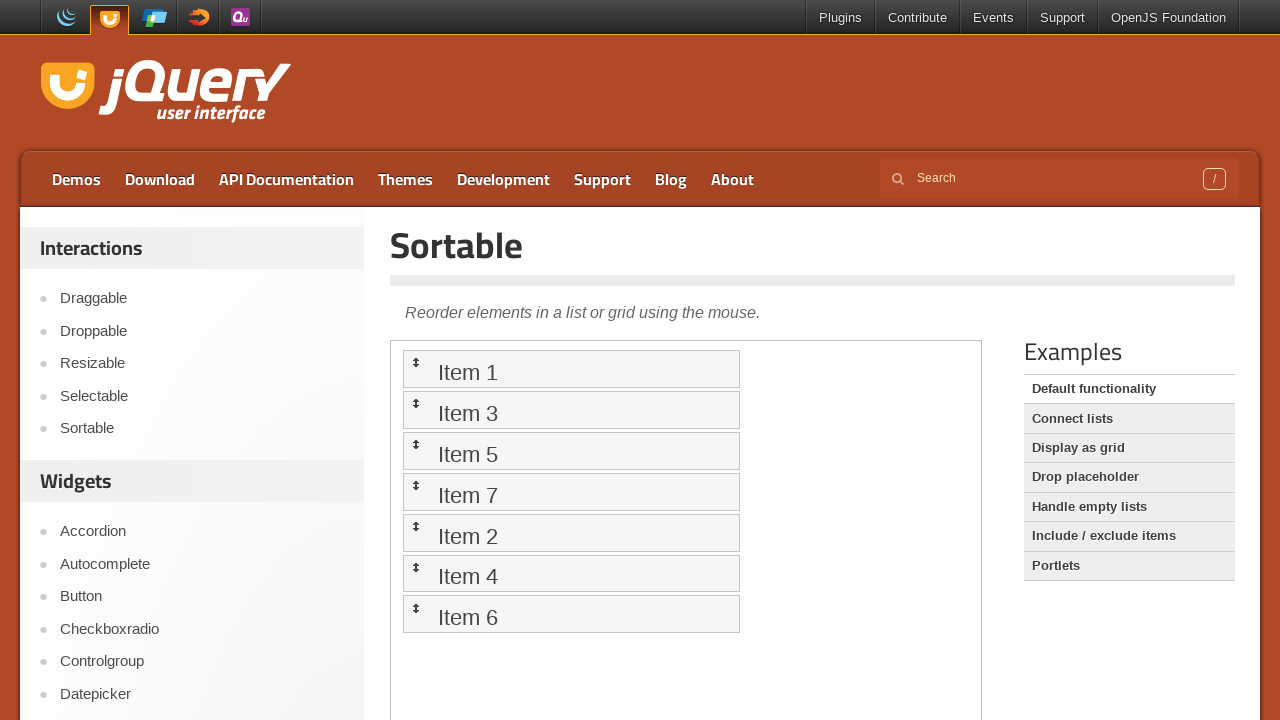

Dragged third item to position of first item at (571, 369)
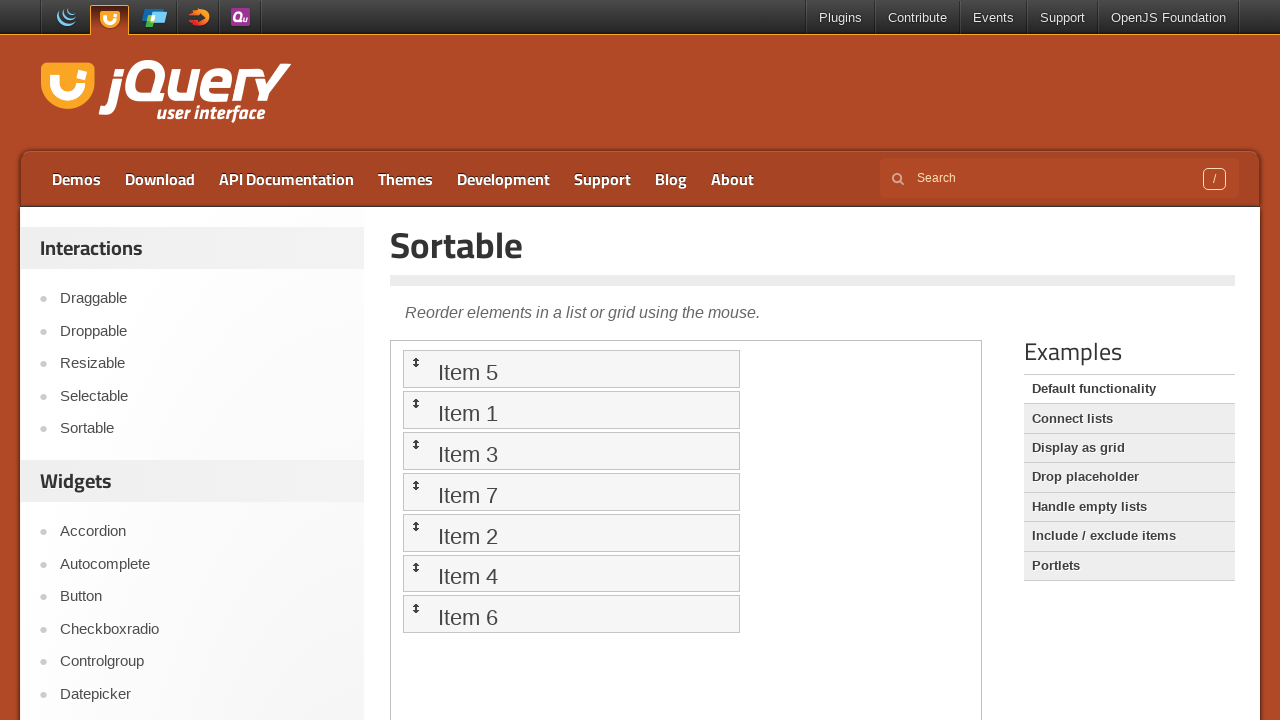

Dragged second item to position of first item, completing reverse order at (571, 369)
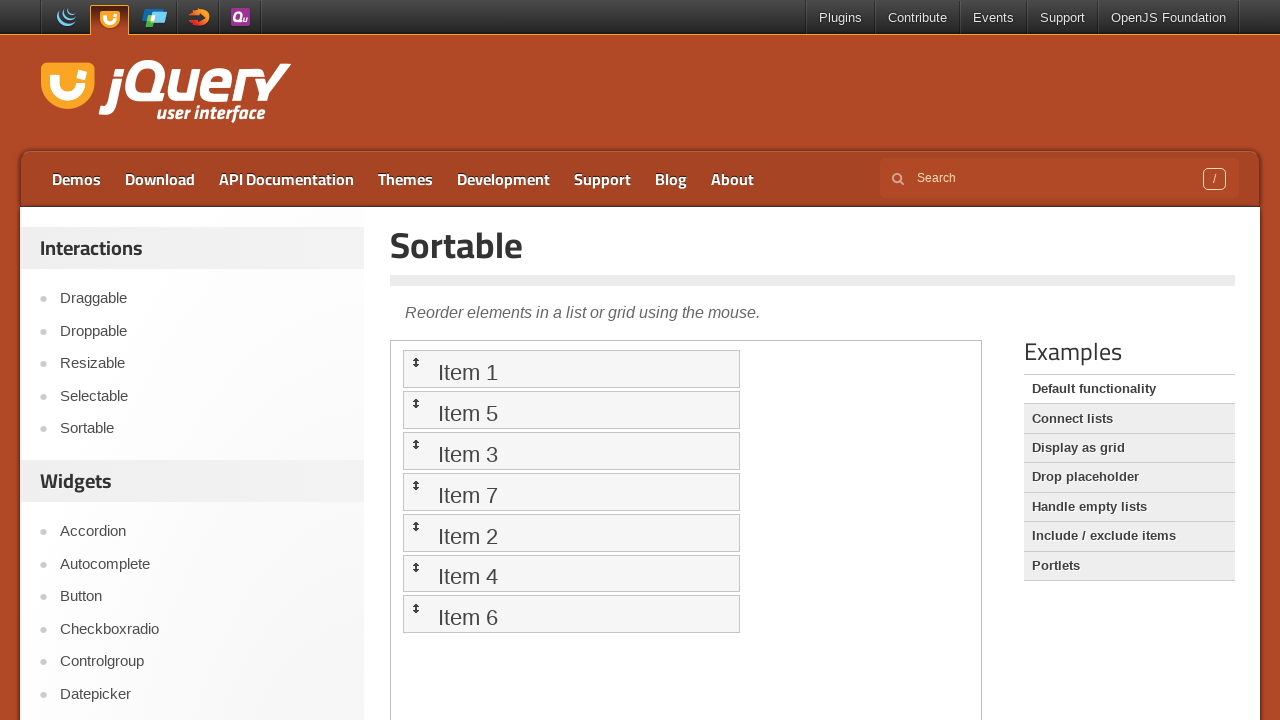

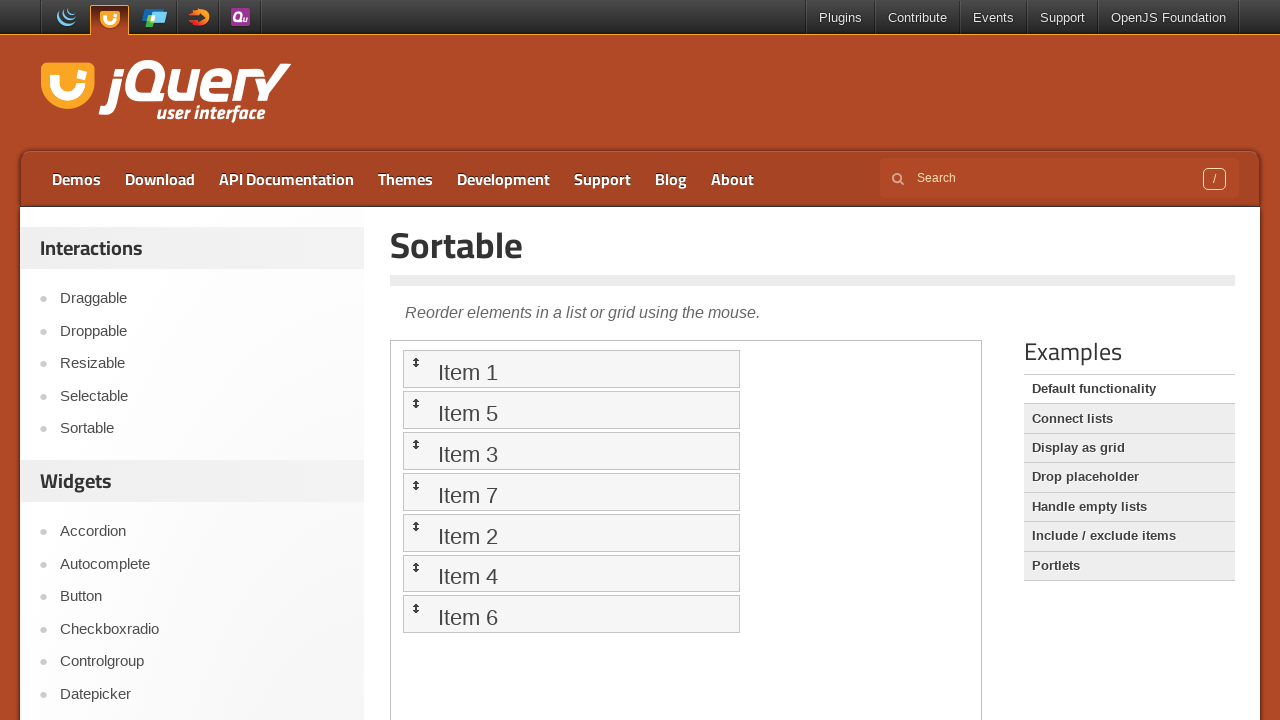